Tests that clicking a sign up link redirects to Netflix Turkey page

Starting URL: https://selcenkaya.github.io/netflux/index.html

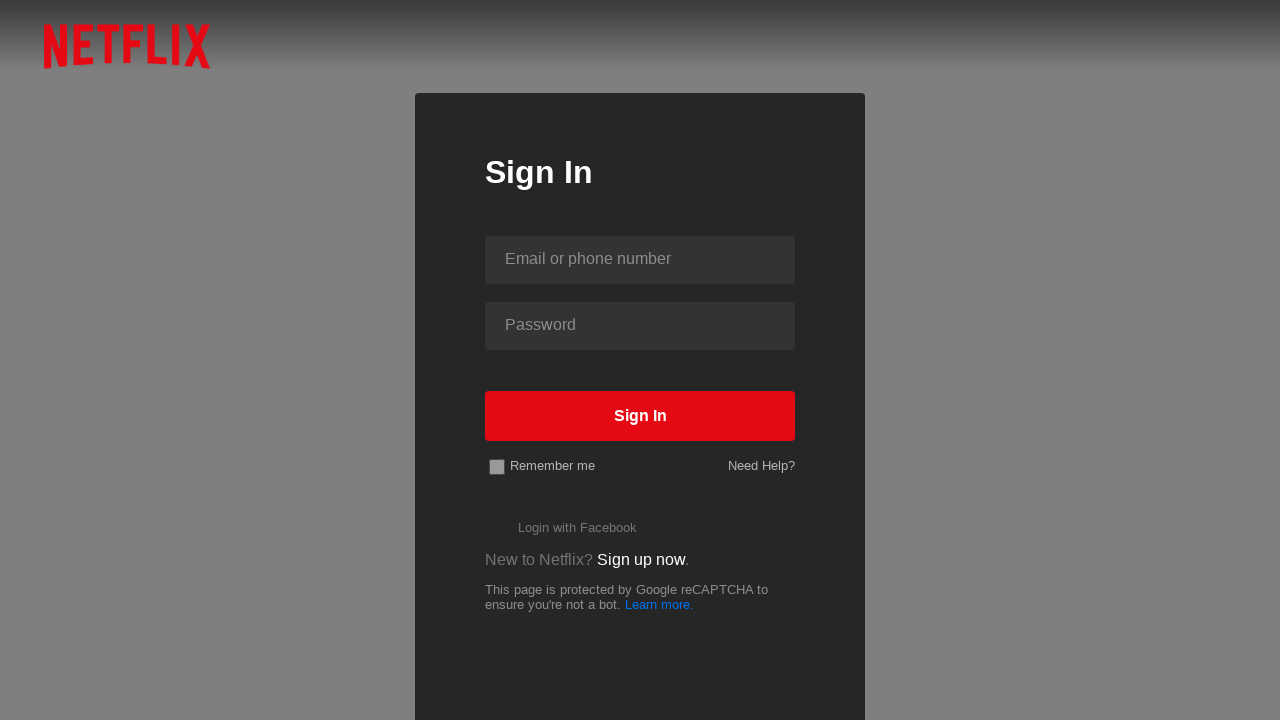

Clicked the disappear button at (660, 604) on #disappear
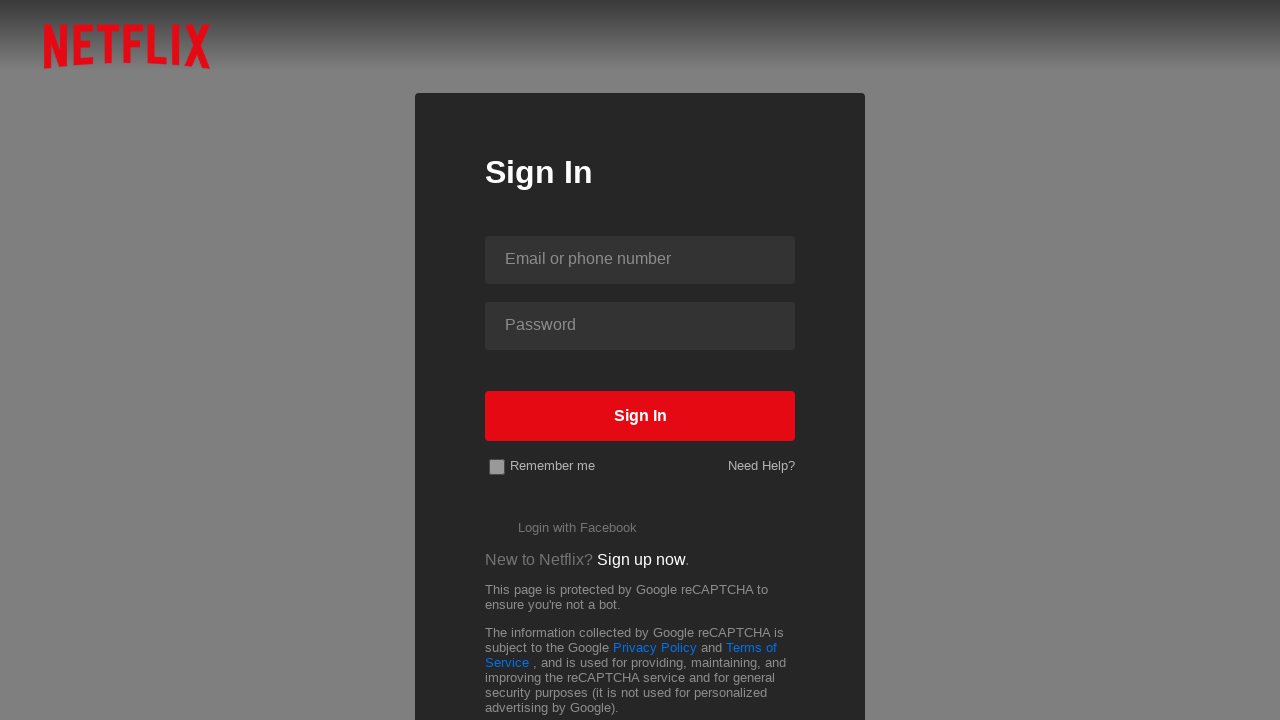

Clicked the sign up link to Netflix Turkey at (641, 559) on a[href="https://www.netflix.com/tr-en/"]
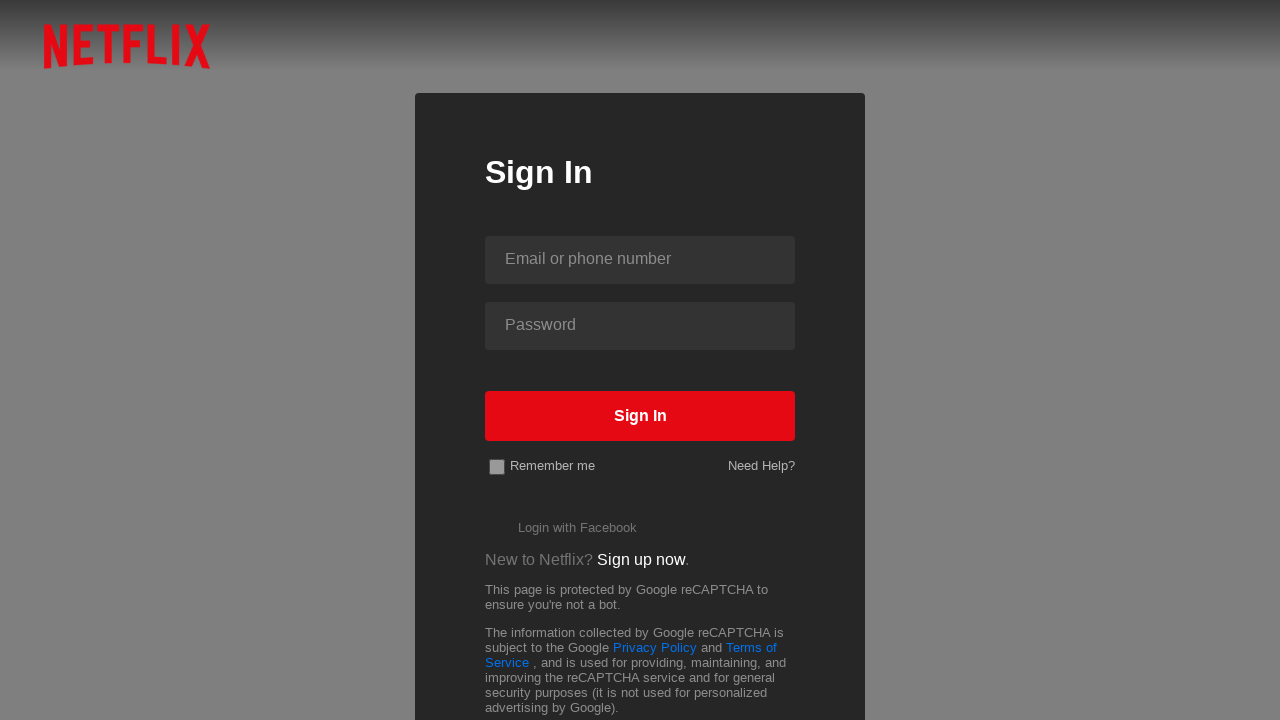

New tab opened with Netflix Turkey page
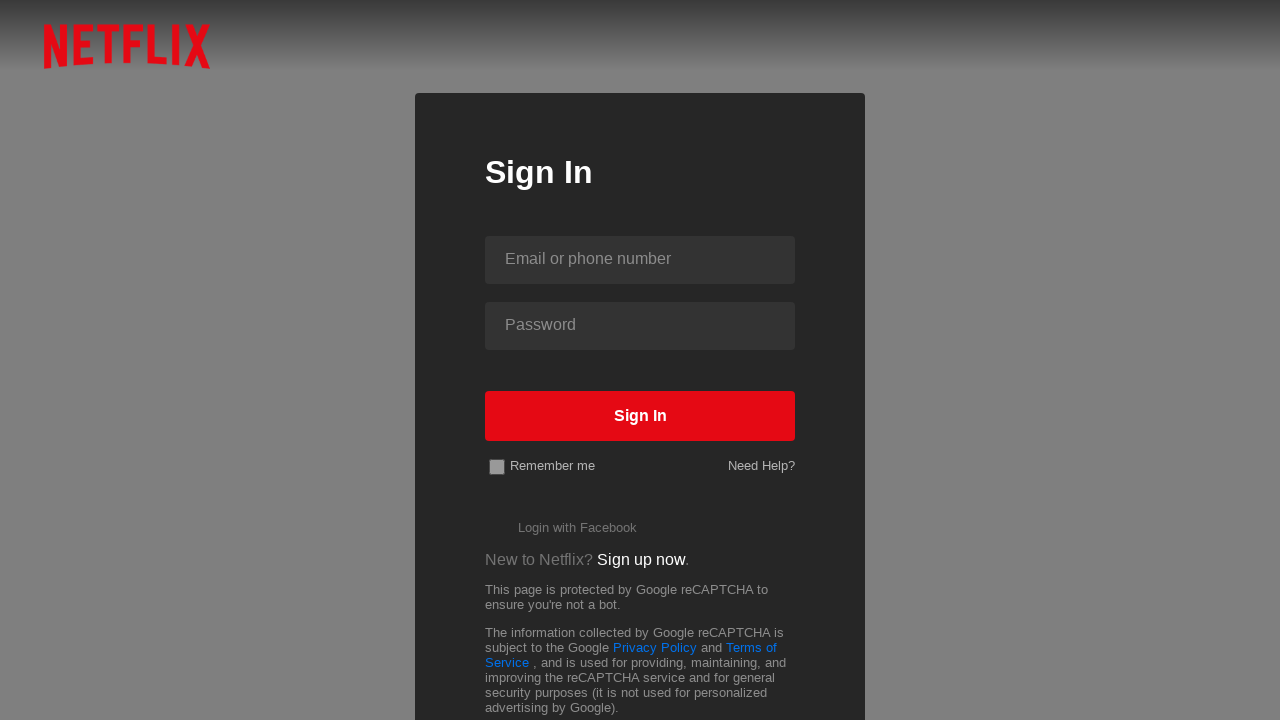

Verified redirect to Netflix Turkey page (https://www.netflix.com/tr-en/)
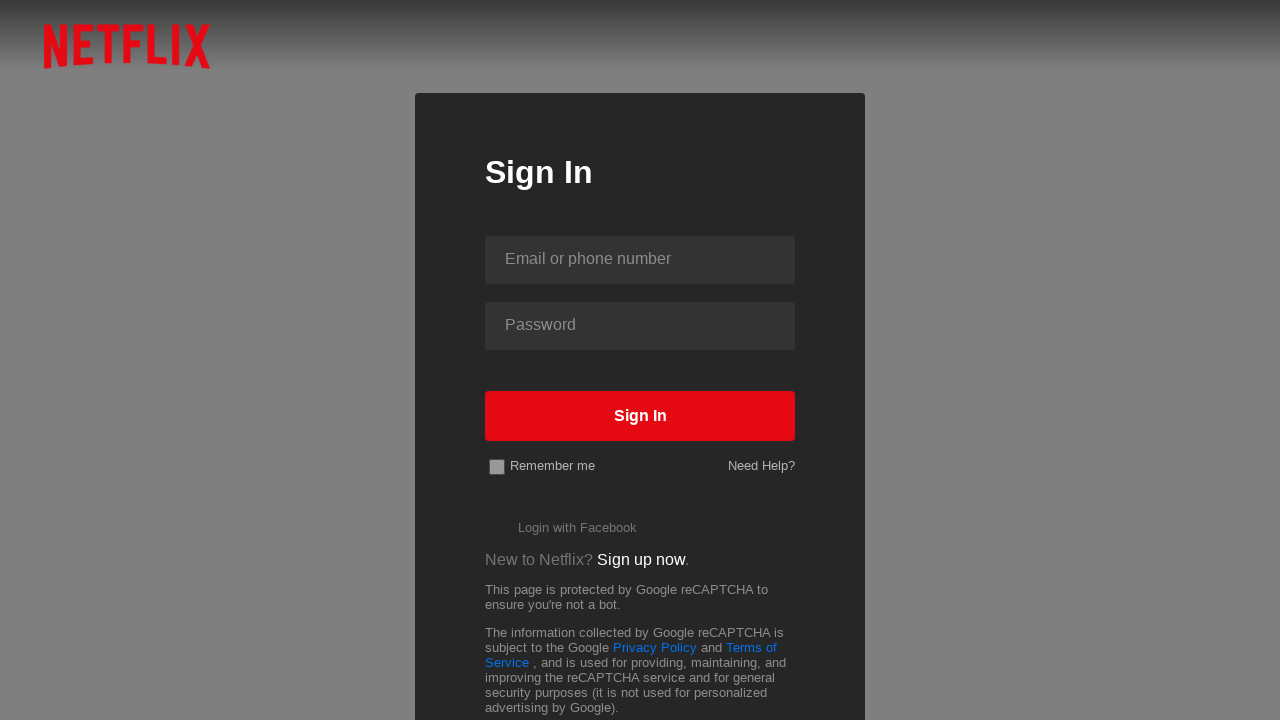

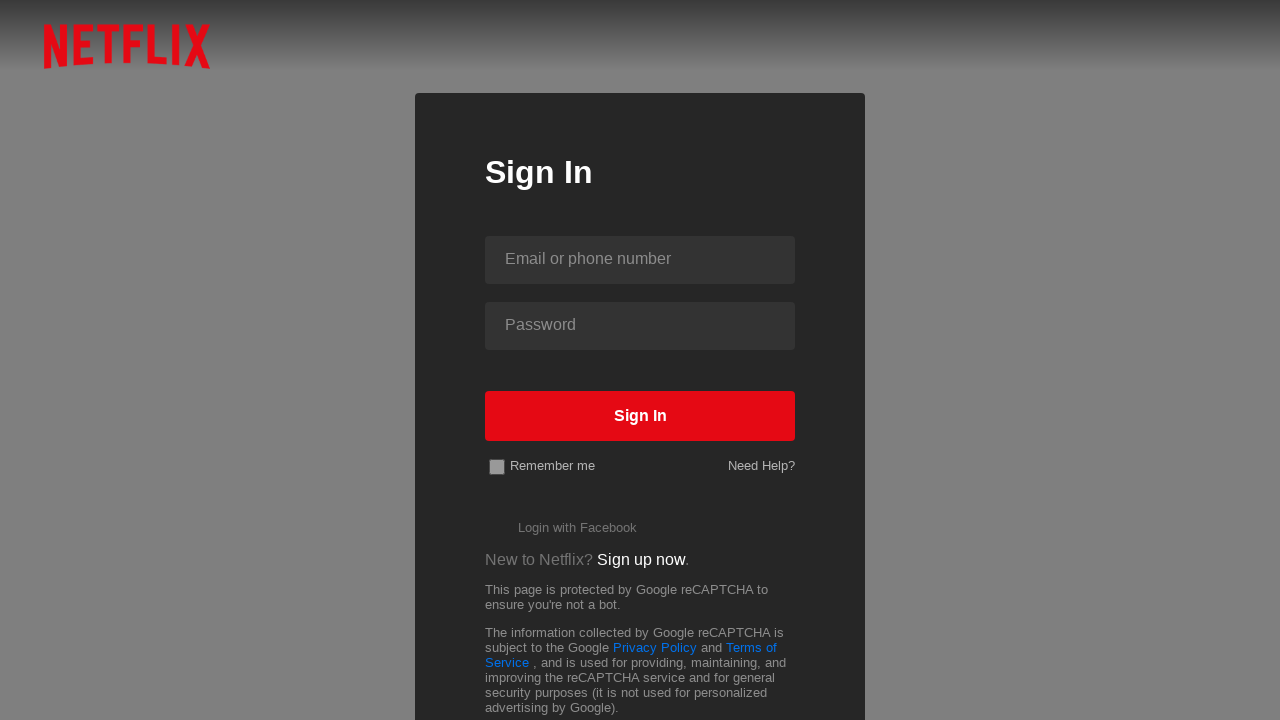